Tests dynamic content loading by clicking a Start button, waiting for loading indicator to disappear, and verifying "Hello World!" text appears

Starting URL: https://automationfc.github.io/dynamic-loading/

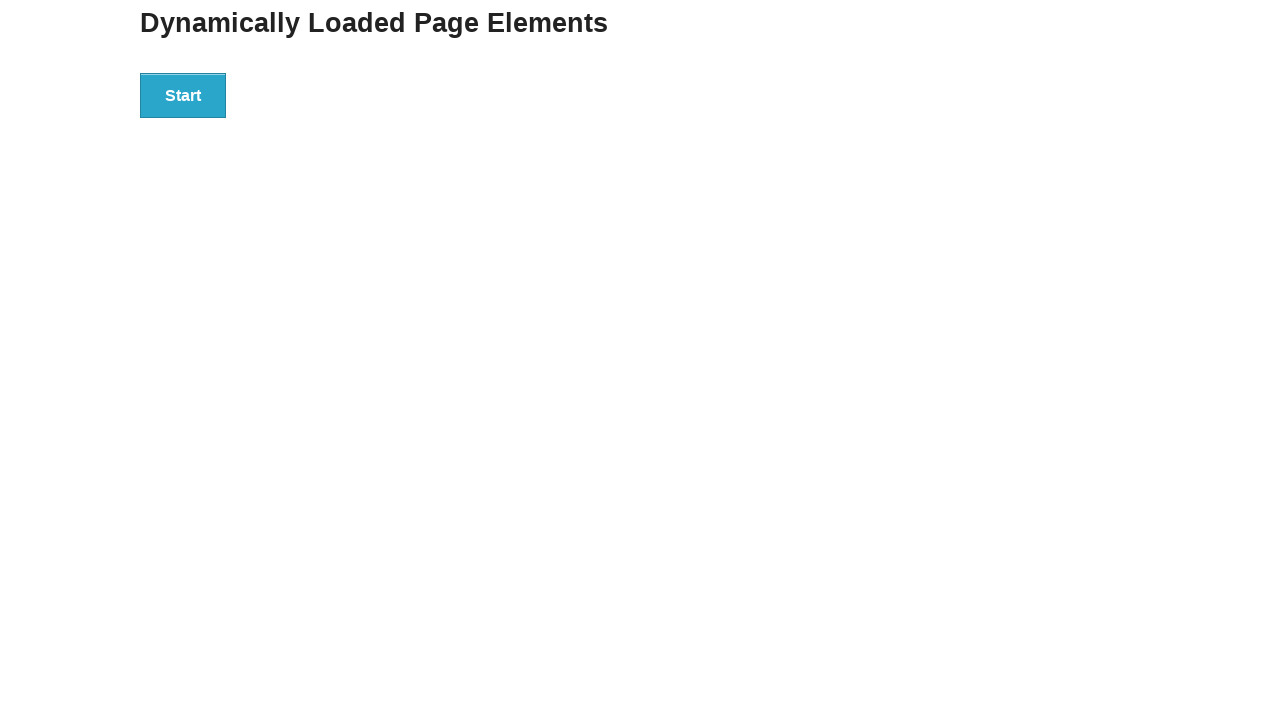

Navigated to dynamic loading test page
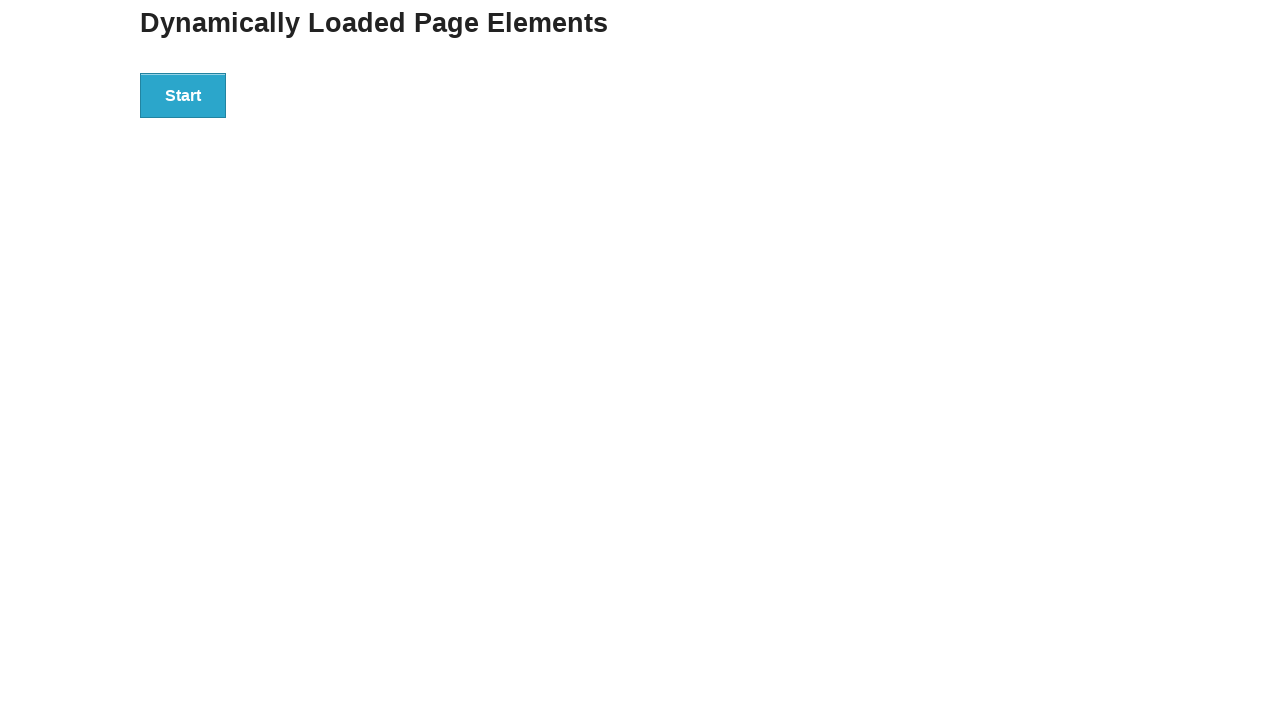

Clicked the Start button at (183, 95) on xpath=//*[text()='Start']
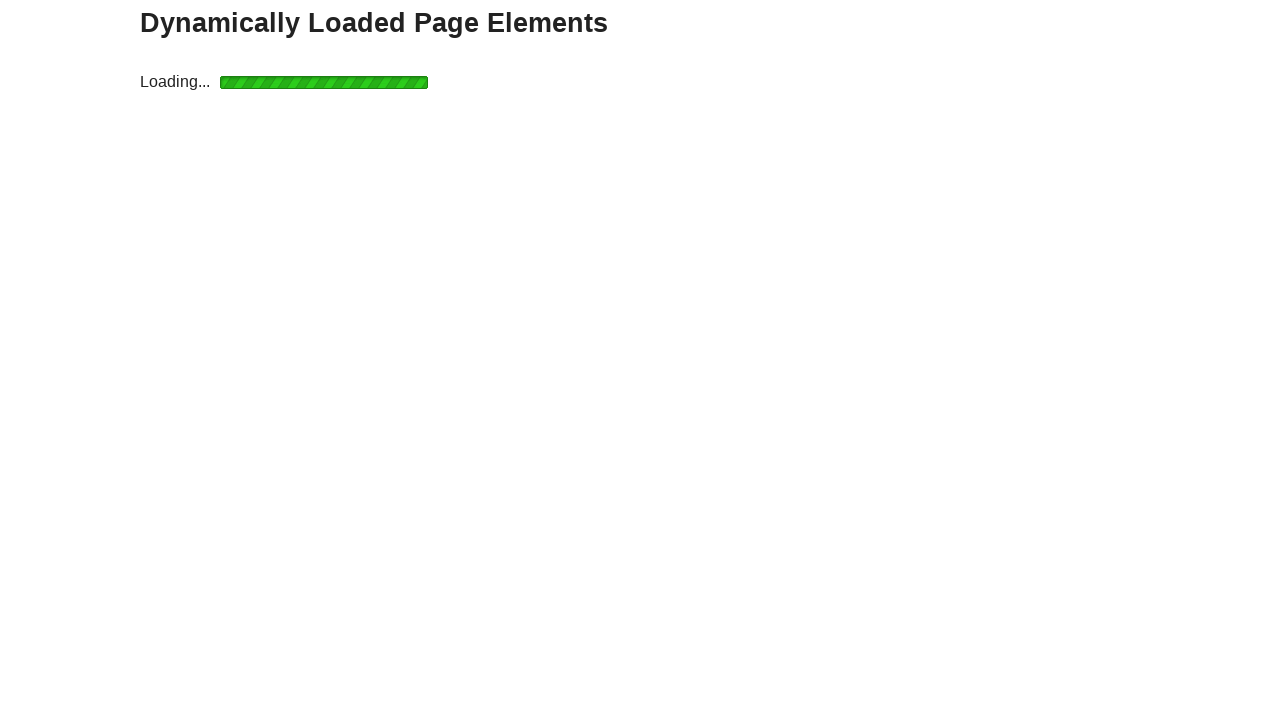

Waited for loading indicator to disappear
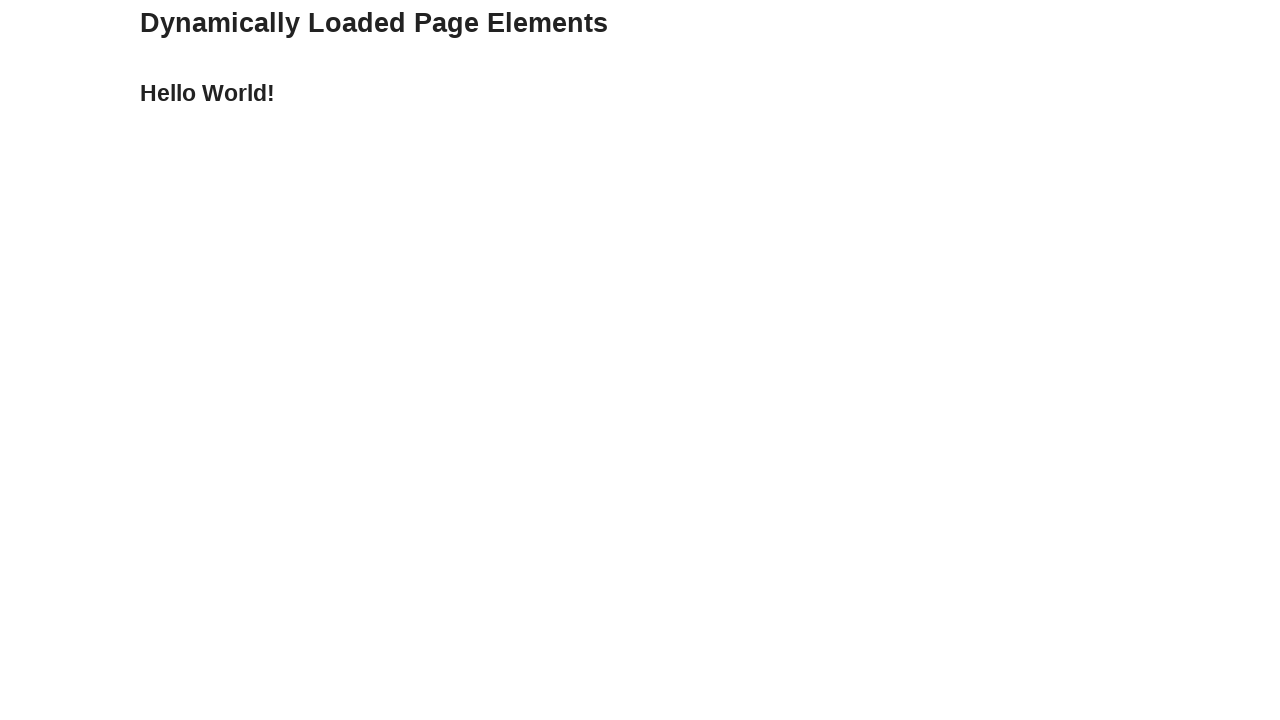

Verified 'Hello World!' text is displayed
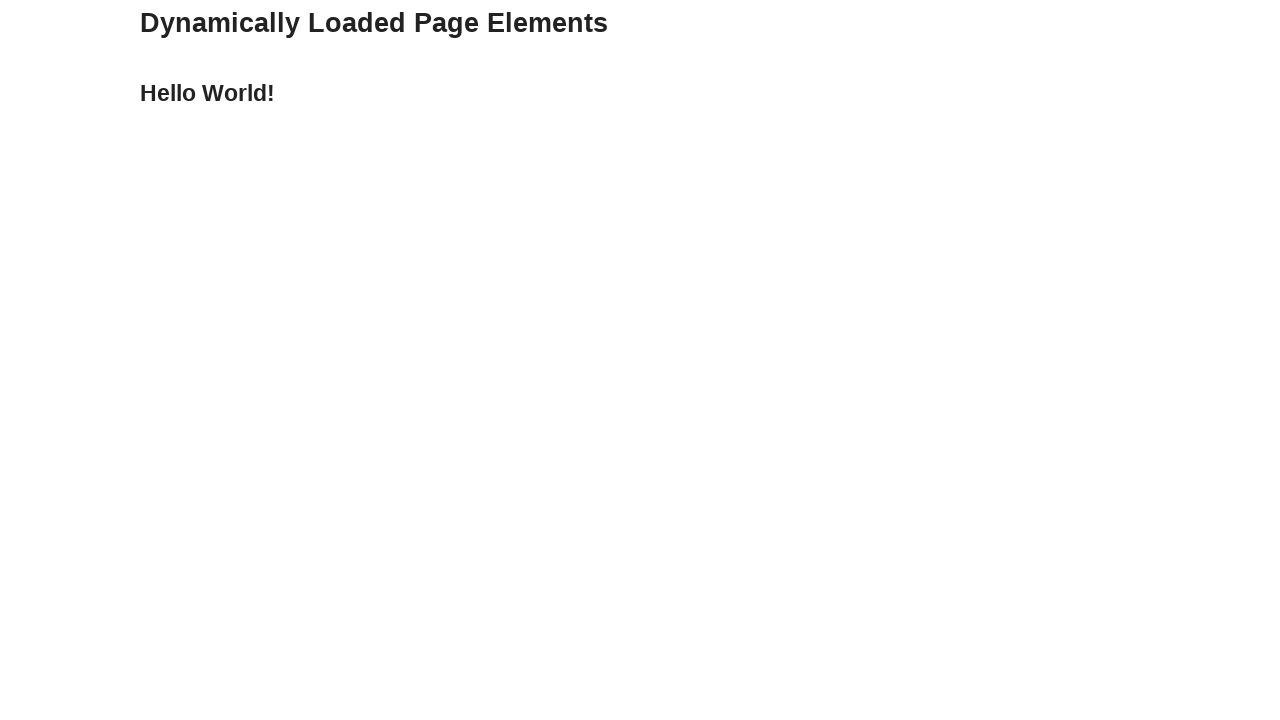

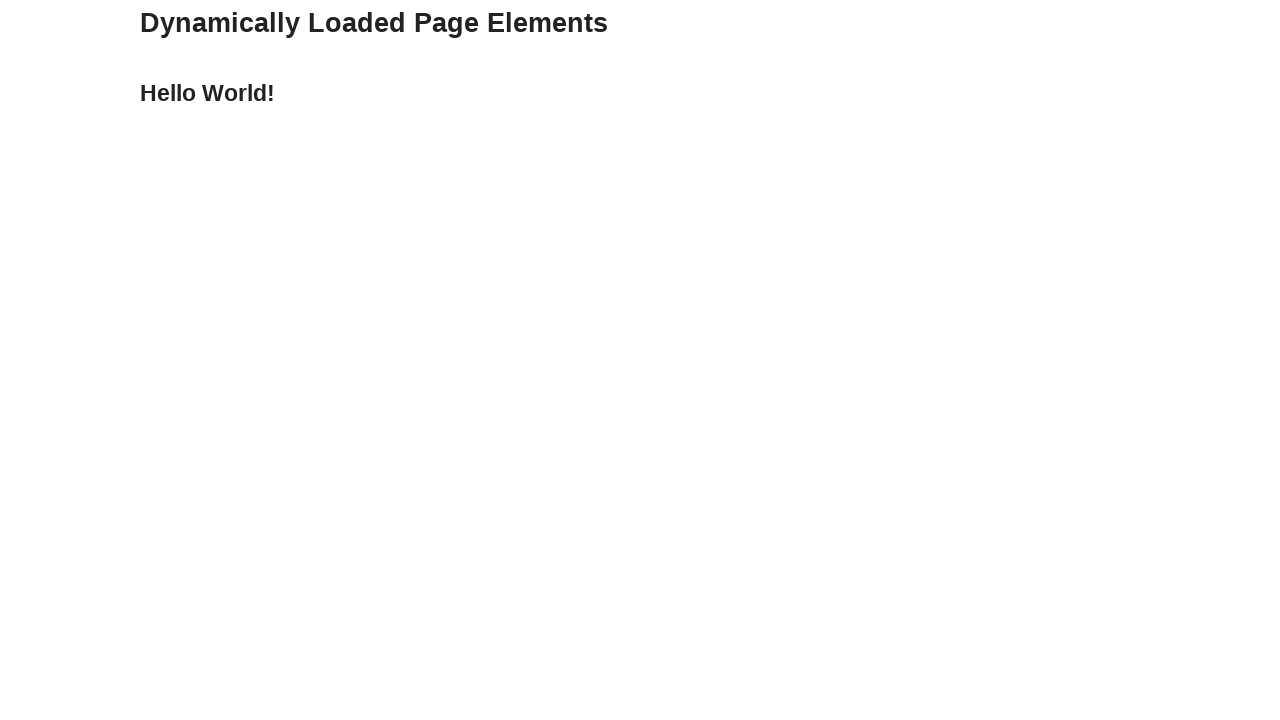